Tests multi-select dropdown functionality by selecting multiple countries (India, UK, Canada) from a dropdown menu and verifying the selection.

Starting URL: https://testing.qaautomationlabs.com/dropdown.php

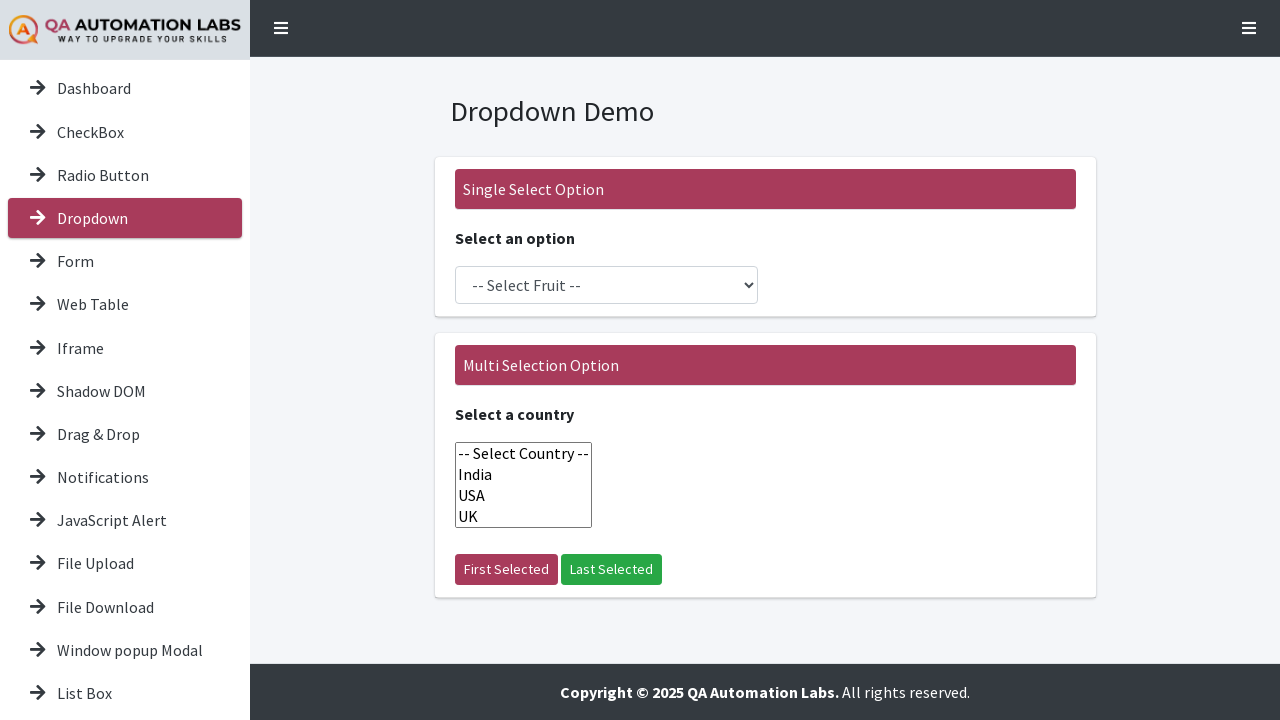

Selected multiple countries (India, UK, Canada) from dropdown on #countryDropdown
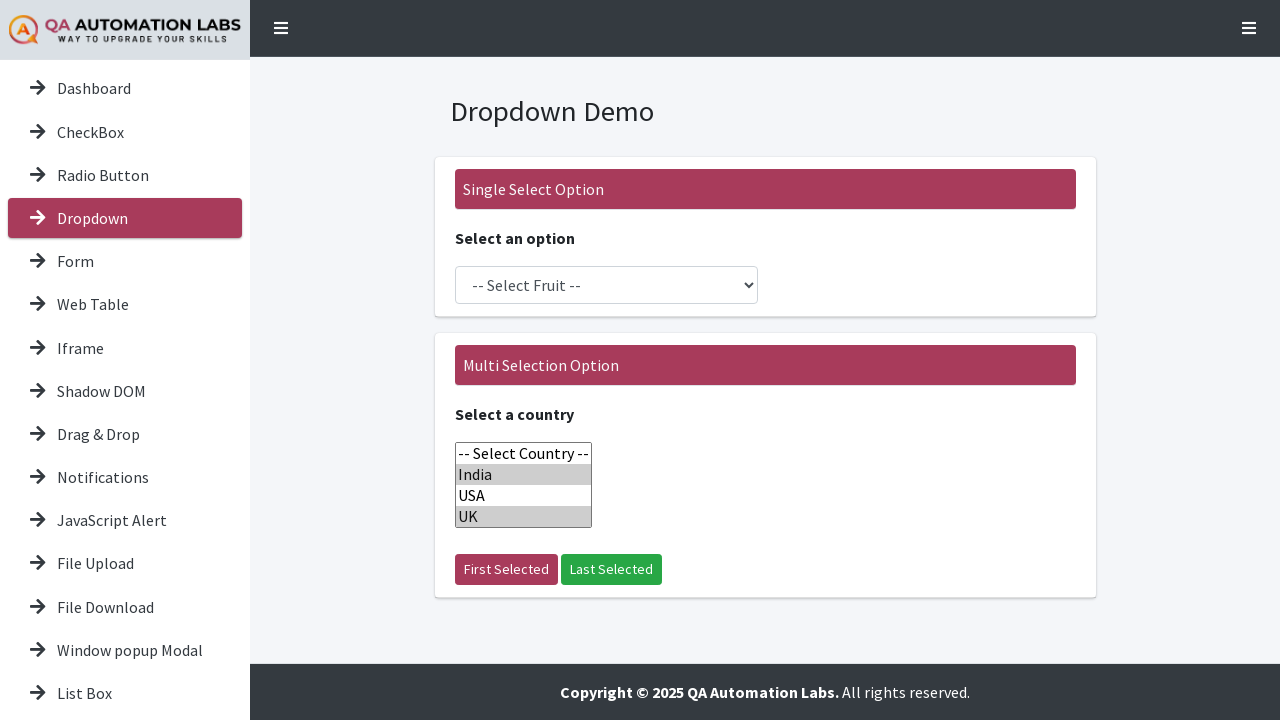

Waited for selection to be applied
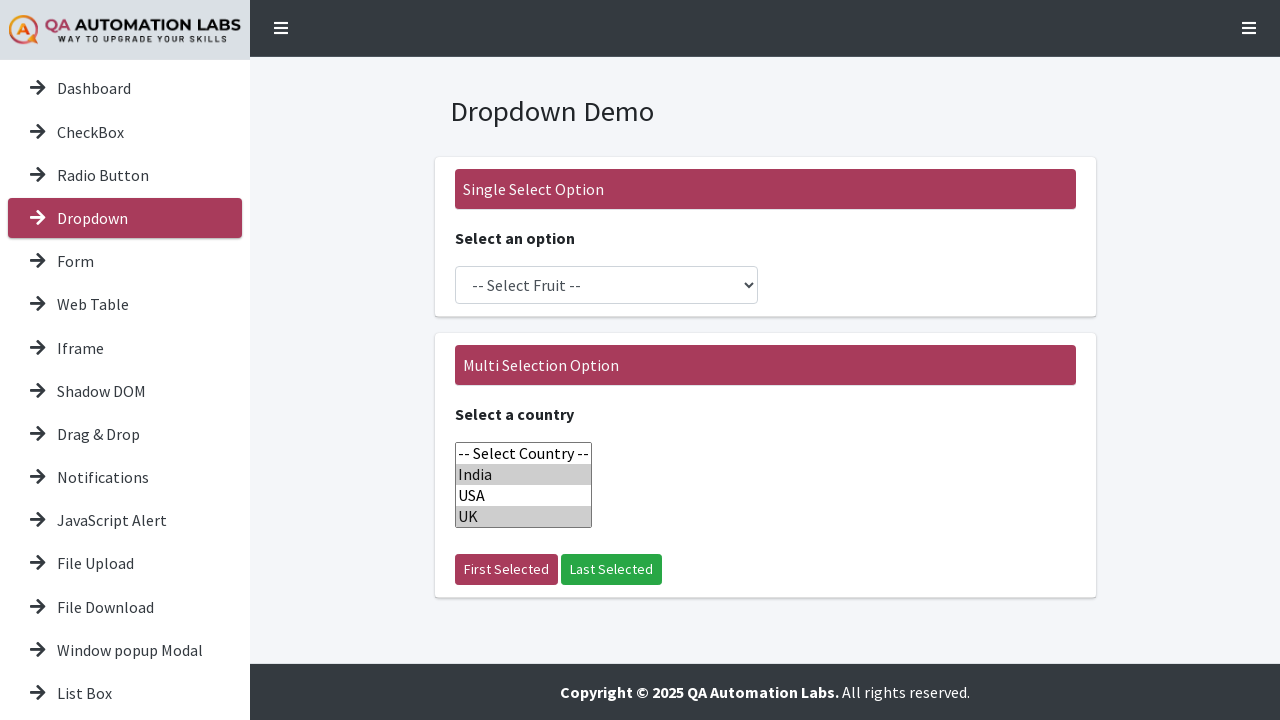

Verified selected countries: ['India', 'UK', 'Canada']
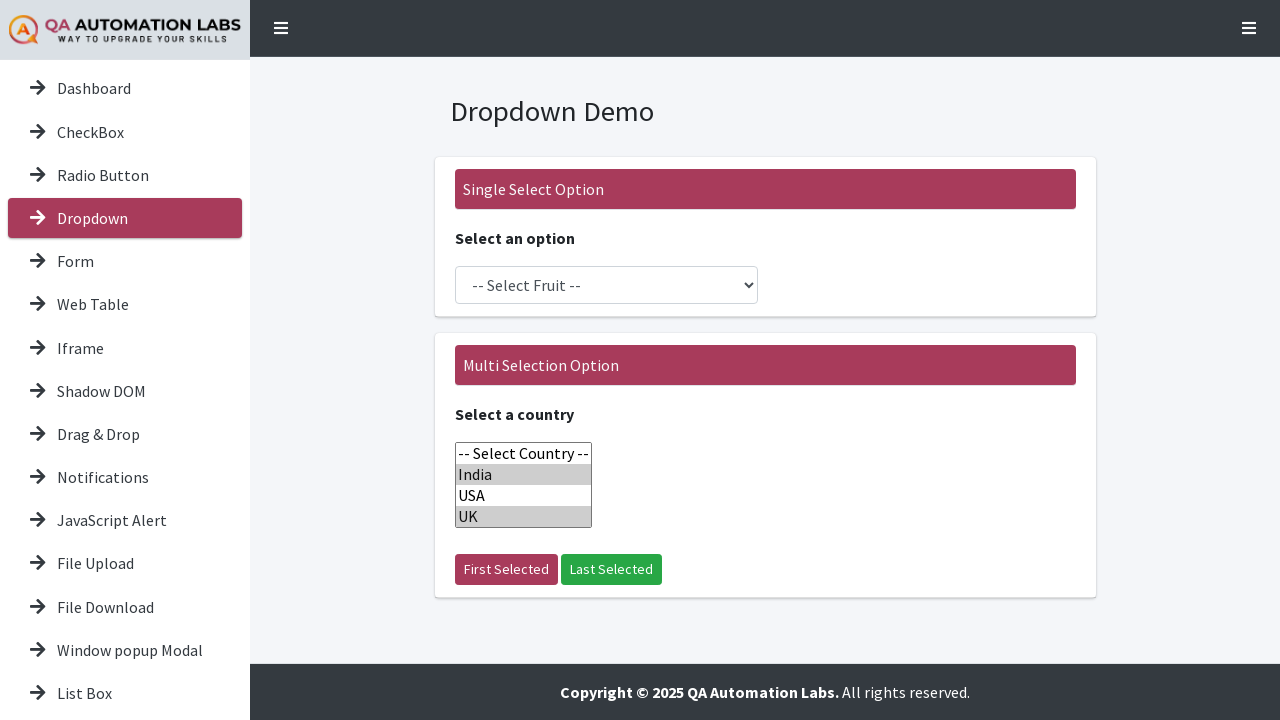

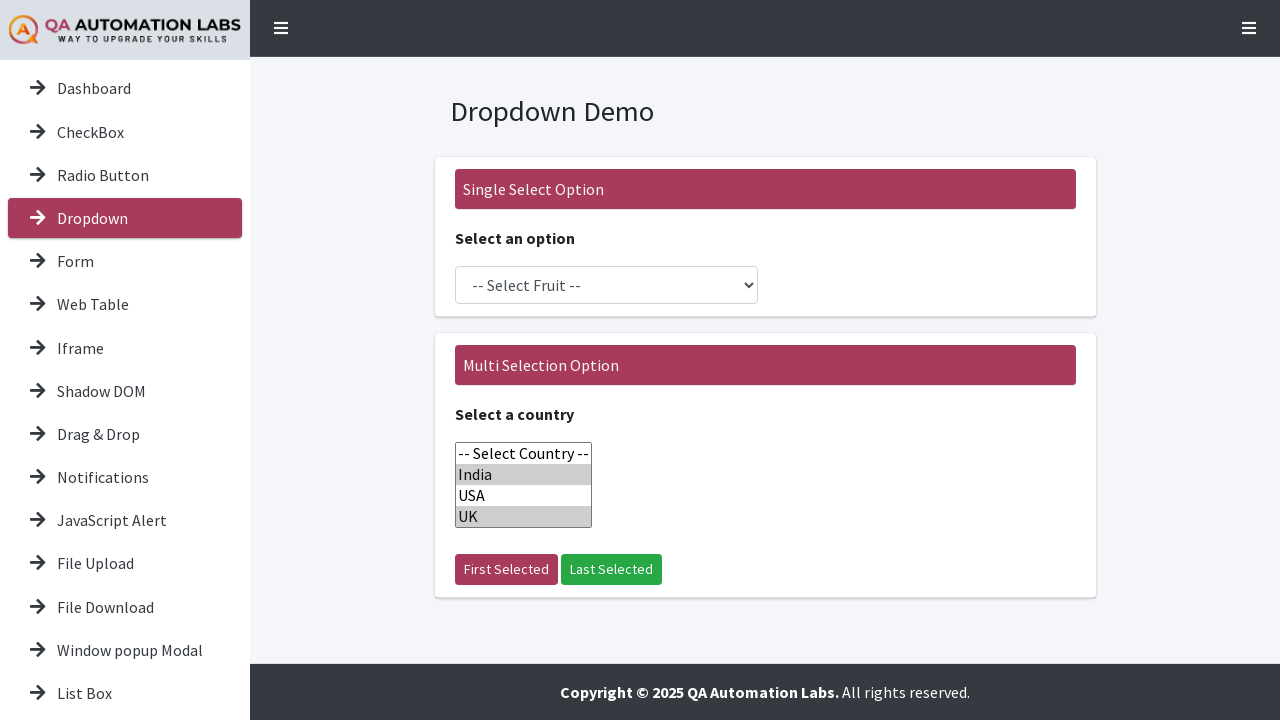